Tests dropdown selection functionality within an iframe by selecting different options and submitting the form

Starting URL: https://www.w3schools.com/tags/tryit.asp?filename=tryhtml_select

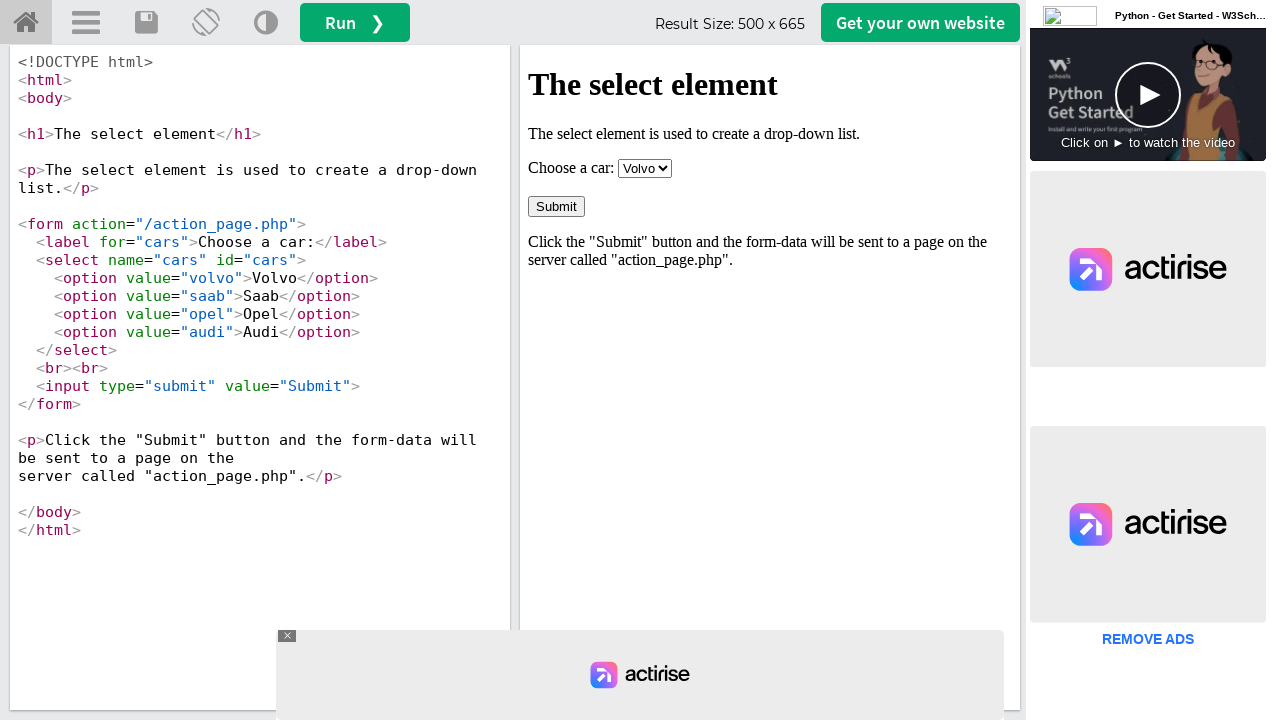

Located iframe with name 'iframeResult'
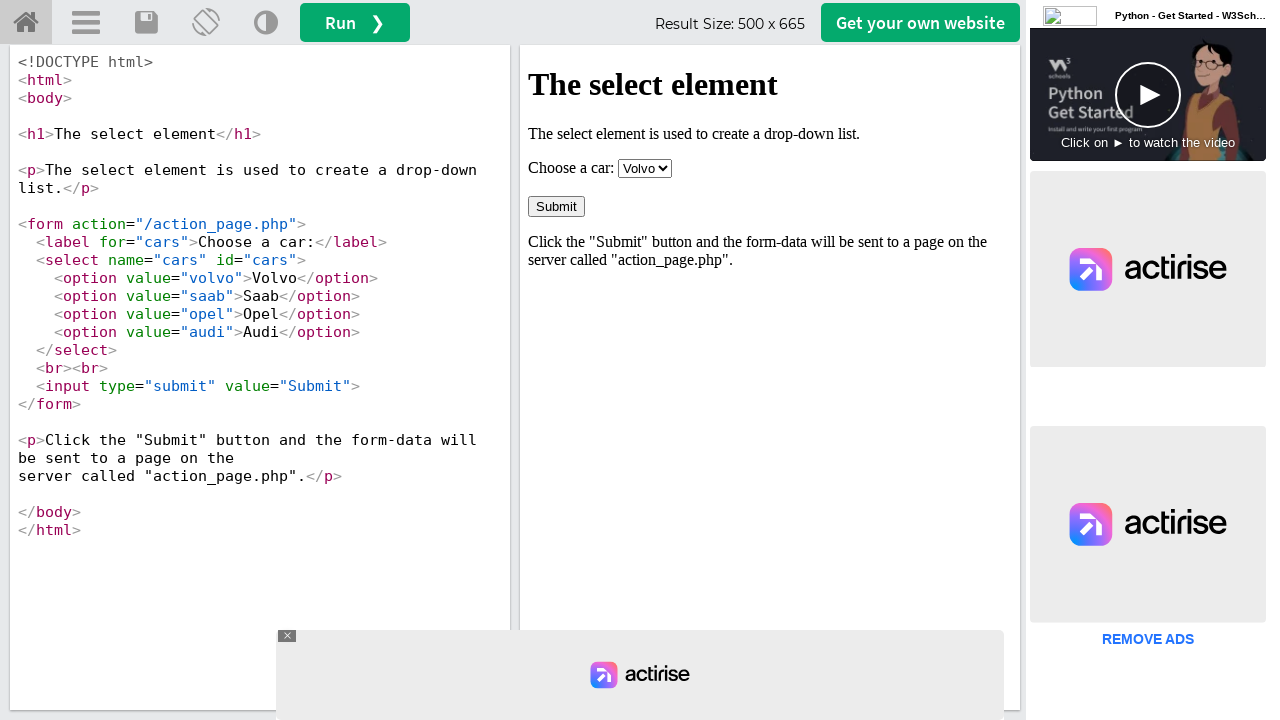

Located select element with id 'cars' in iframe
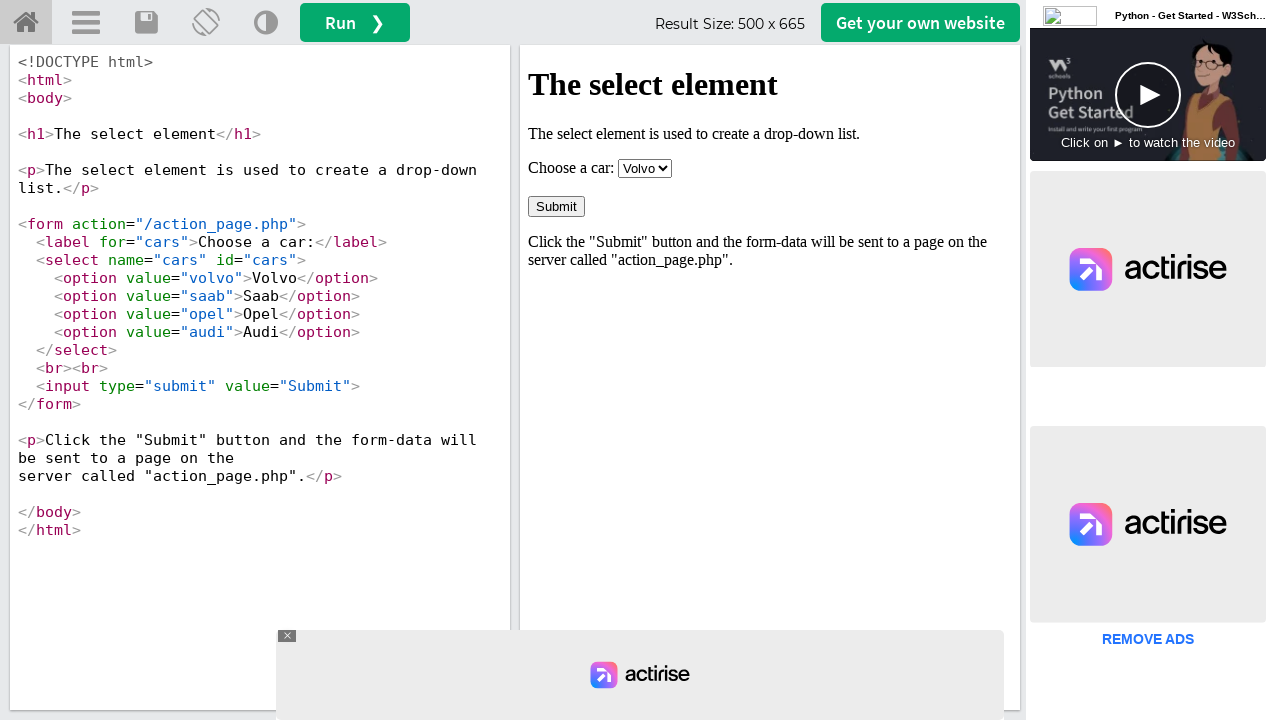

Selected 'Audi' option by visible text on iframe[name='iframeResult'] >> internal:control=enter-frame >> select#cars
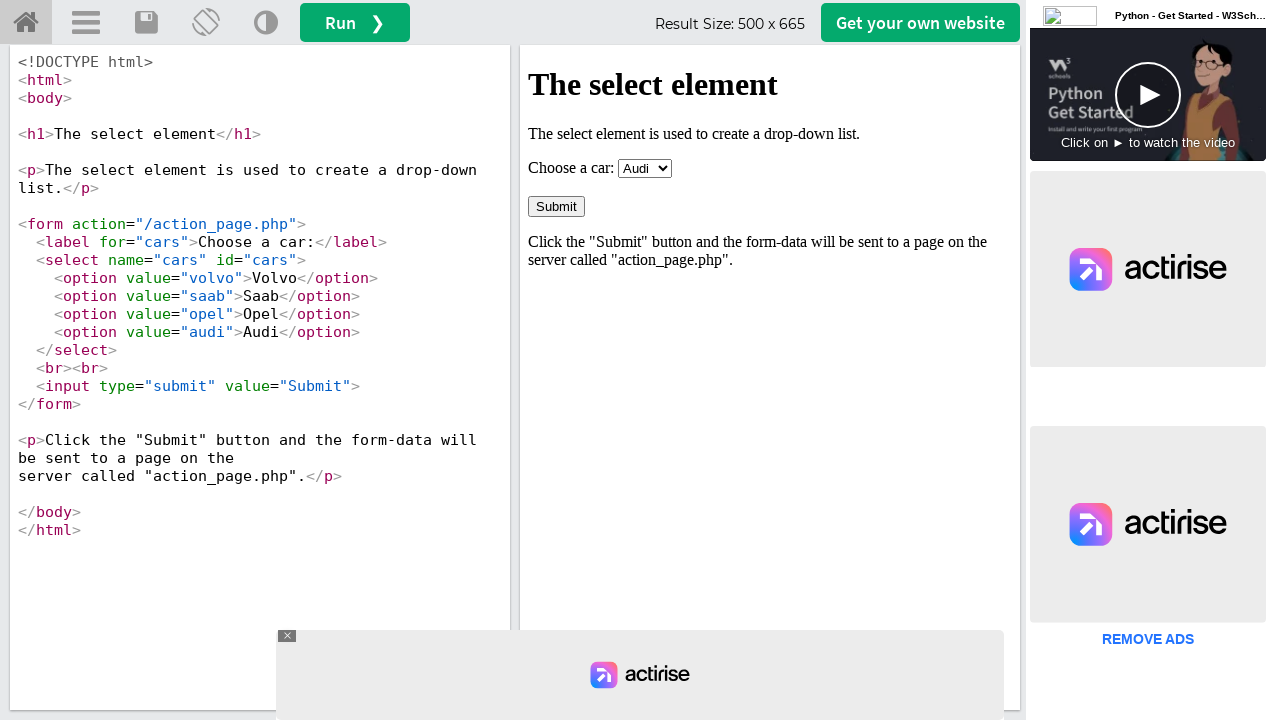

Selected 'opel' option by value on iframe[name='iframeResult'] >> internal:control=enter-frame >> select#cars
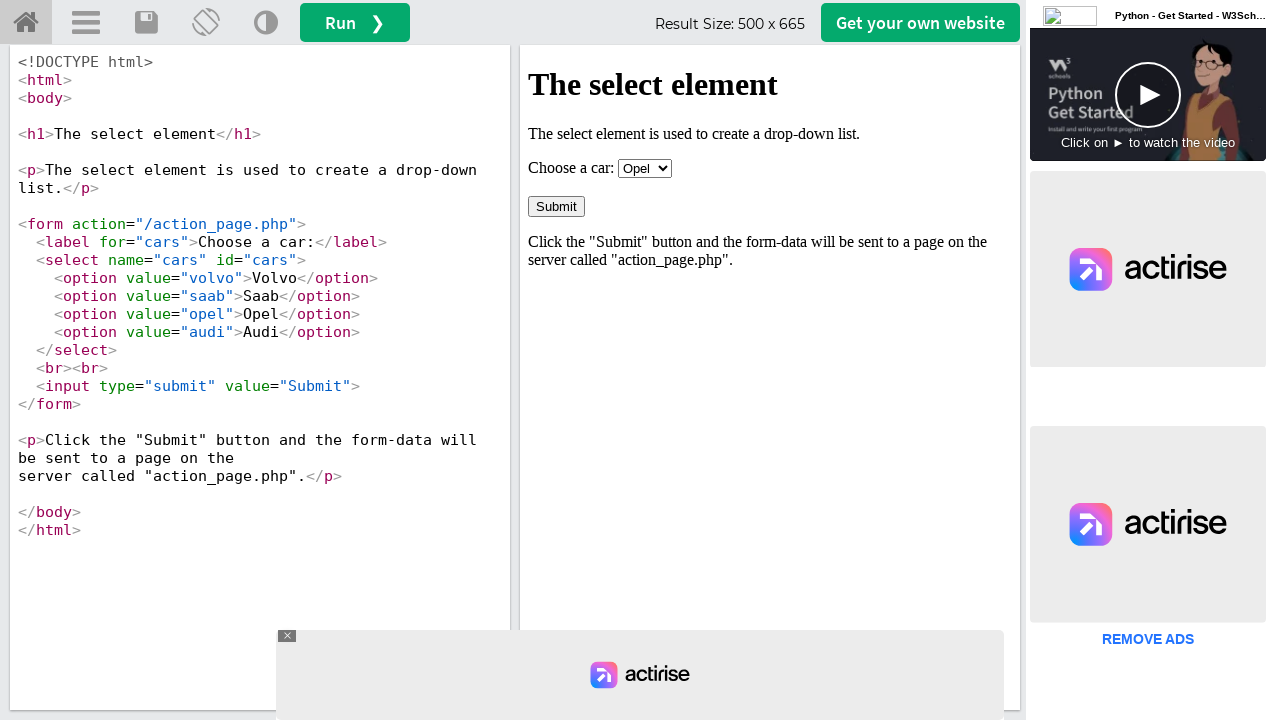

Selected option at index 1 (Saab) on iframe[name='iframeResult'] >> internal:control=enter-frame >> select#cars
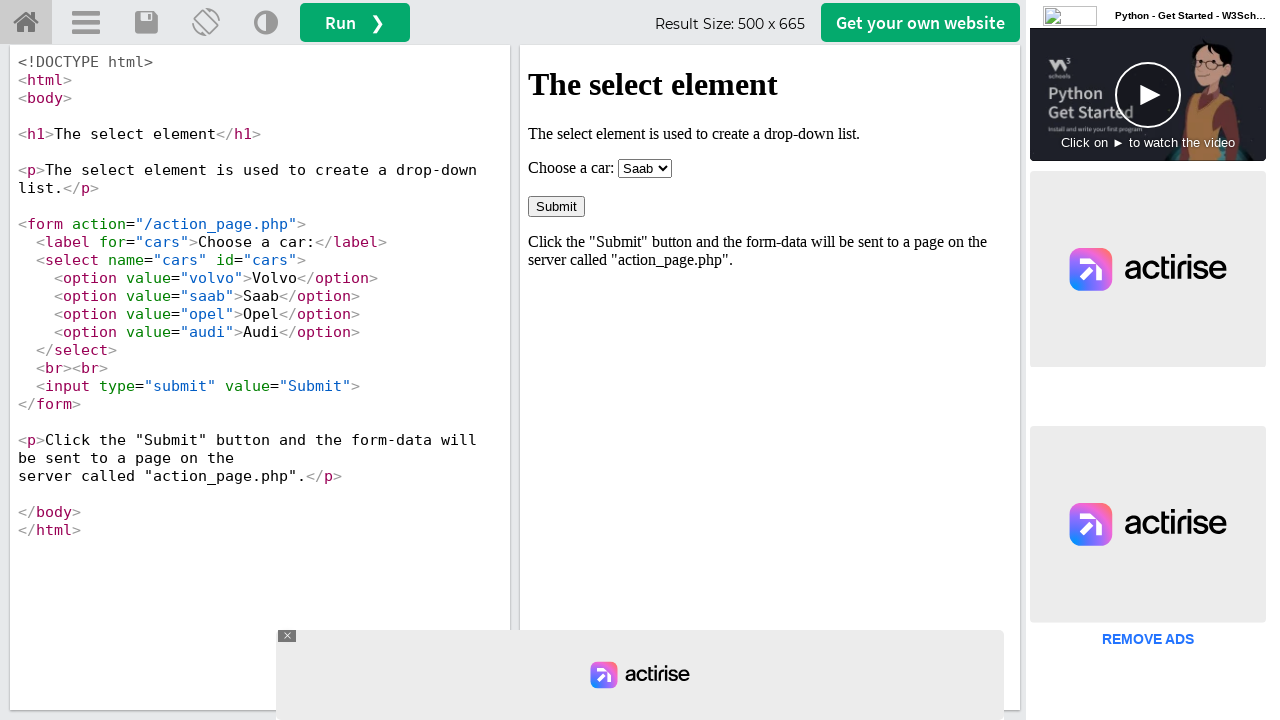

Clicked submit button in iframe at (556, 206) on iframe[name='iframeResult'] >> internal:control=enter-frame >> [type='submit']
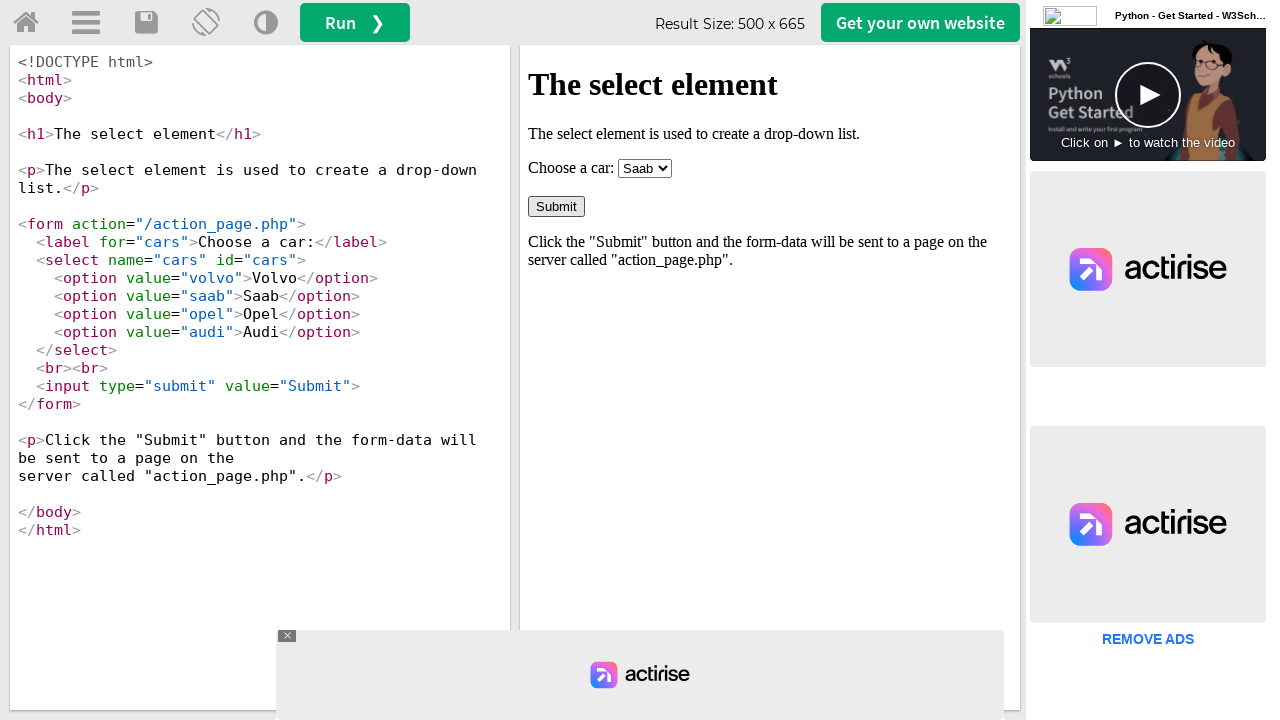

Result container loaded and visible
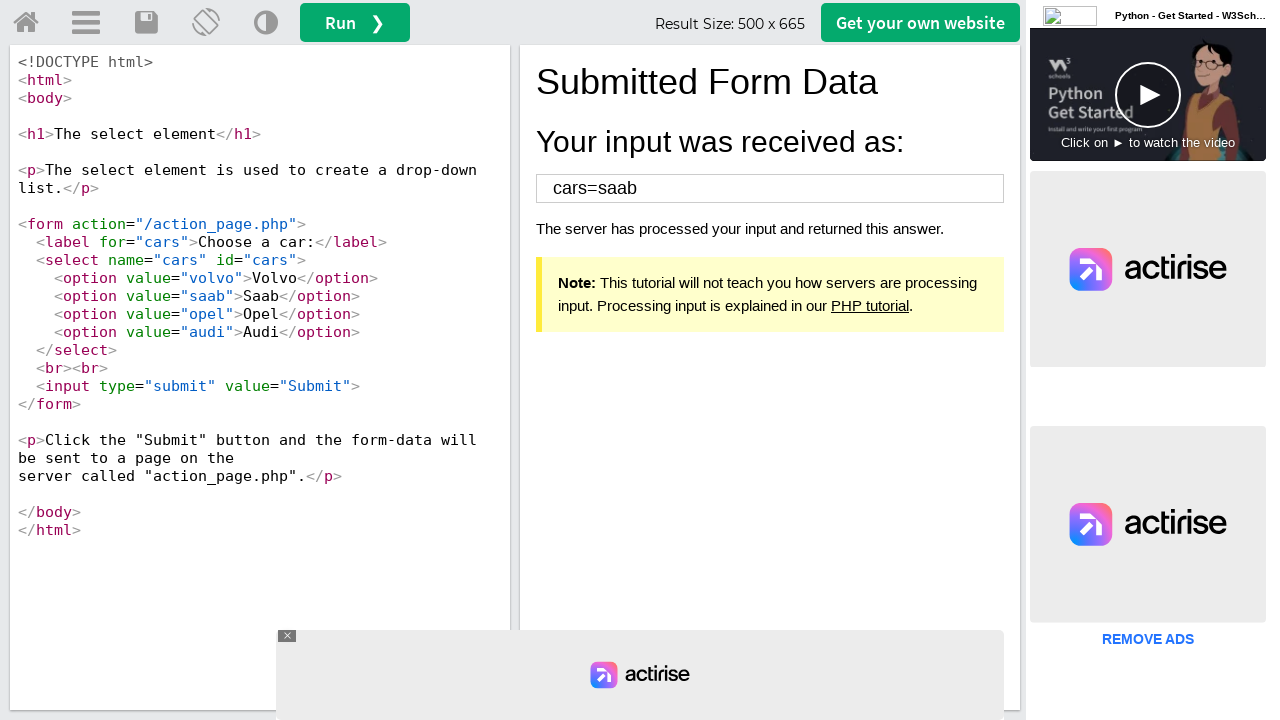

Verified result text contains 'cars=saab'
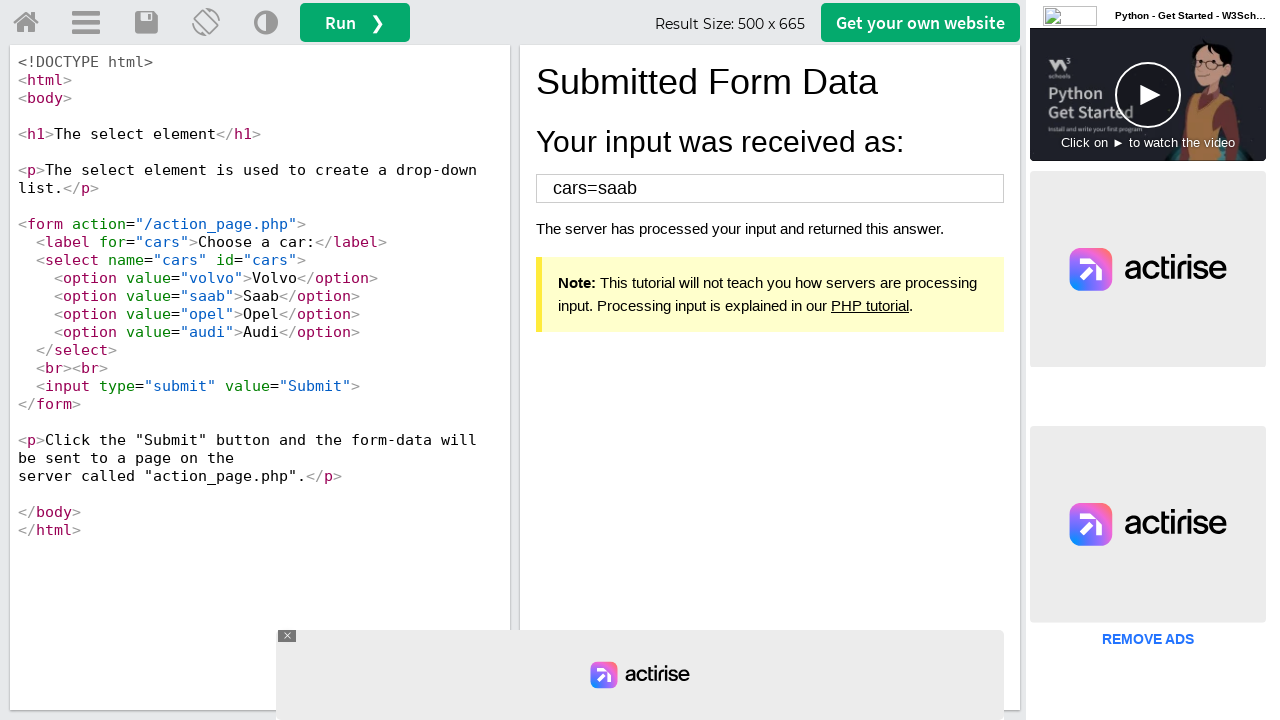

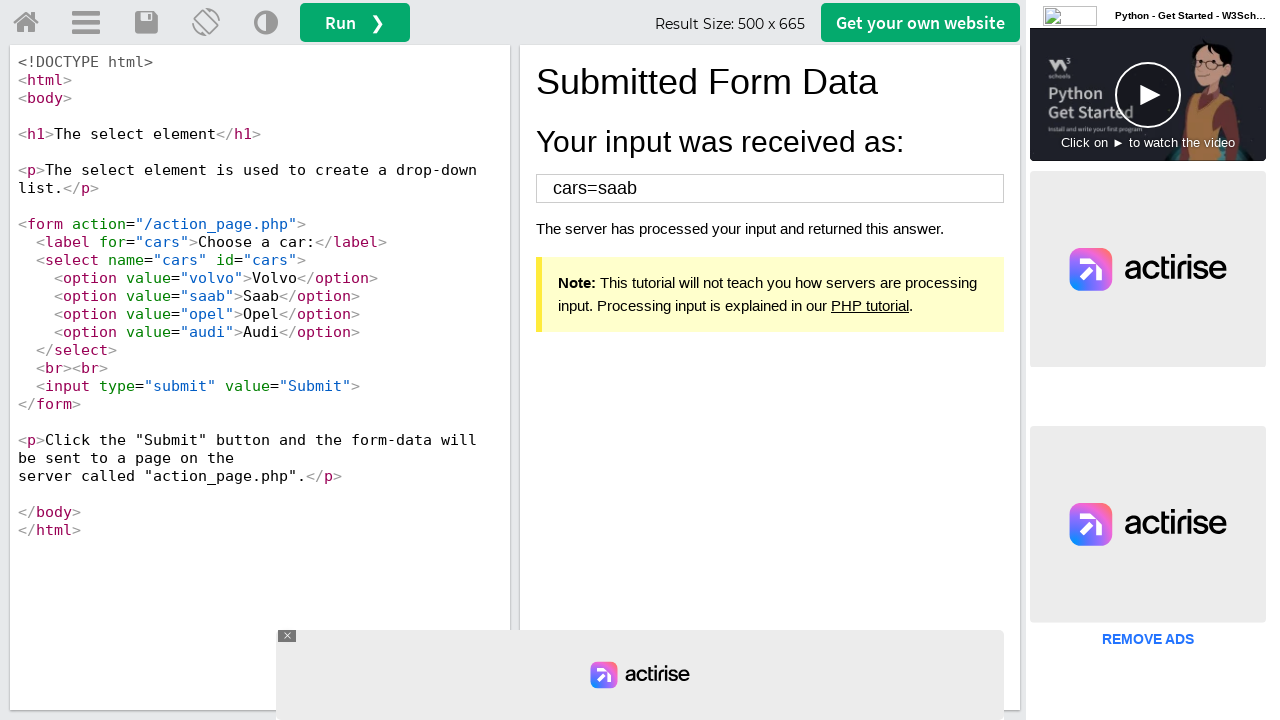